Tests custom dropdown selection on jQueryUI demo page by selecting various numeric options and verifying the selection is displayed correctly.

Starting URL: https://jqueryui.com/resources/demos/selectmenu/default.html

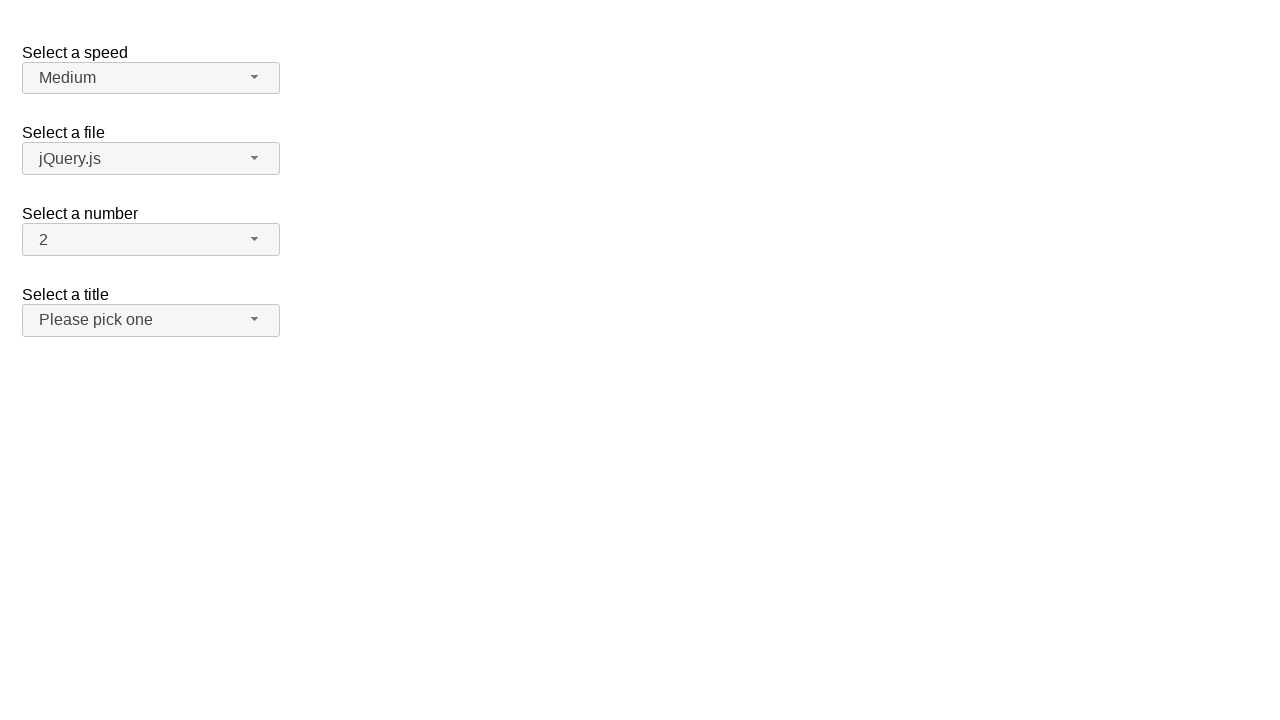

Clicked number dropdown button to open menu at (151, 240) on xpath=//span[@id='number-button']
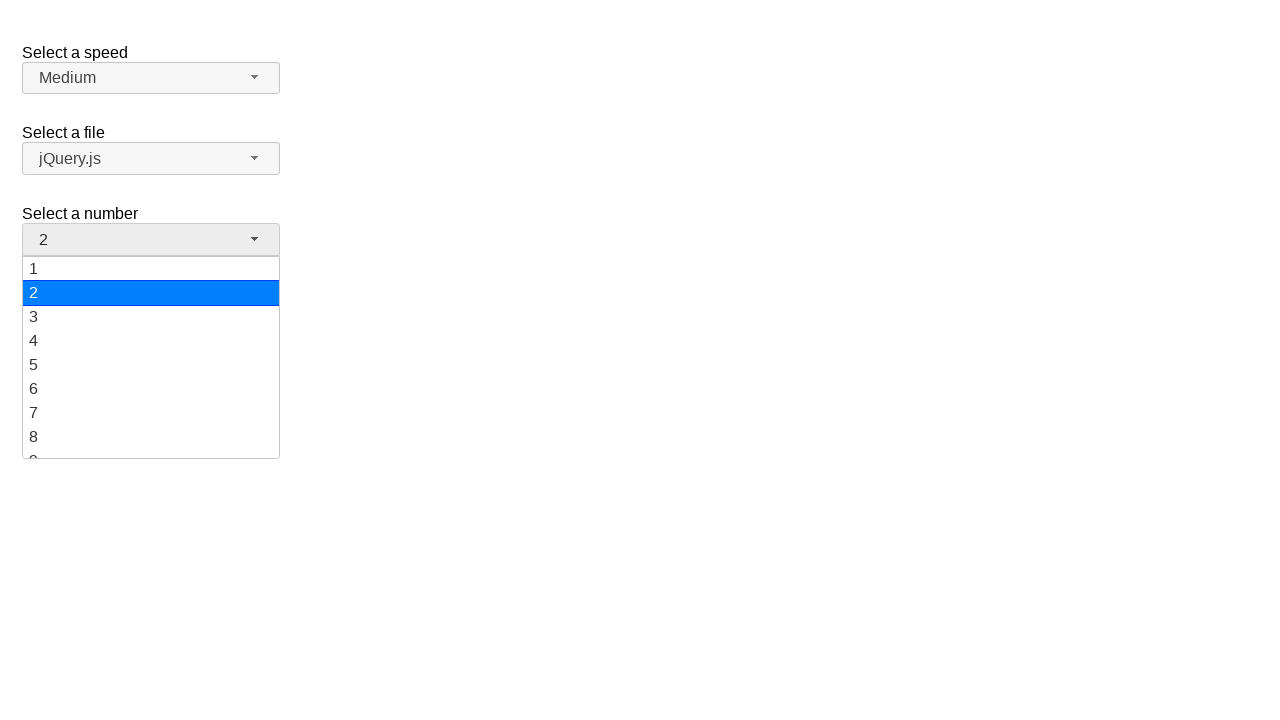

Dropdown menu appeared with numeric options
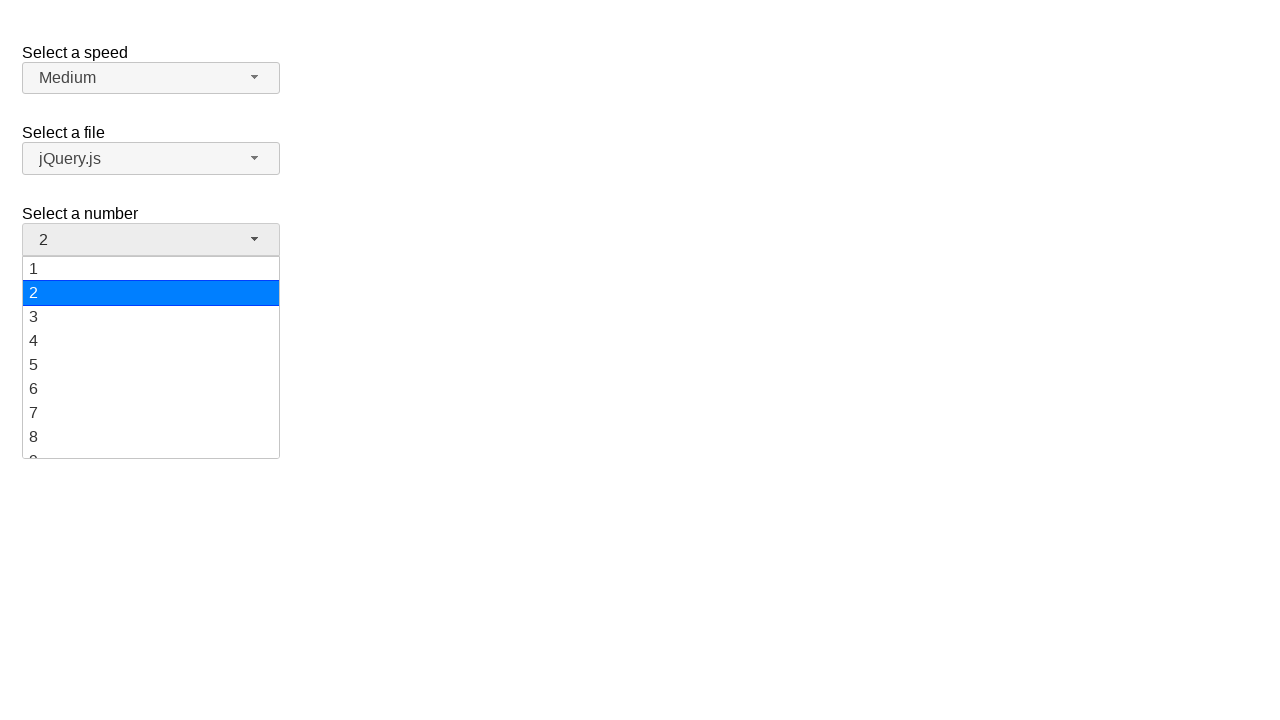

Selected option '5' from dropdown menu at (151, 365) on xpath=//ul[@id='number-menu']//div[text()='5']
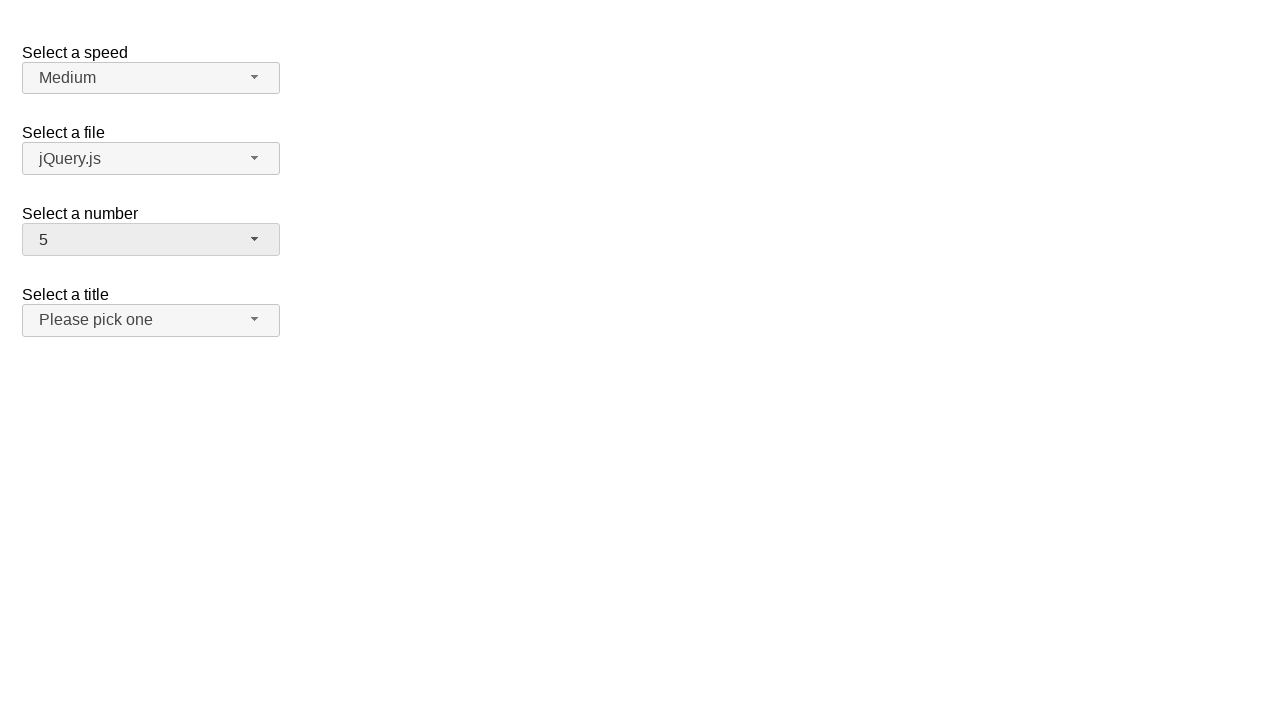

Verified that '5' is now displayed in dropdown button
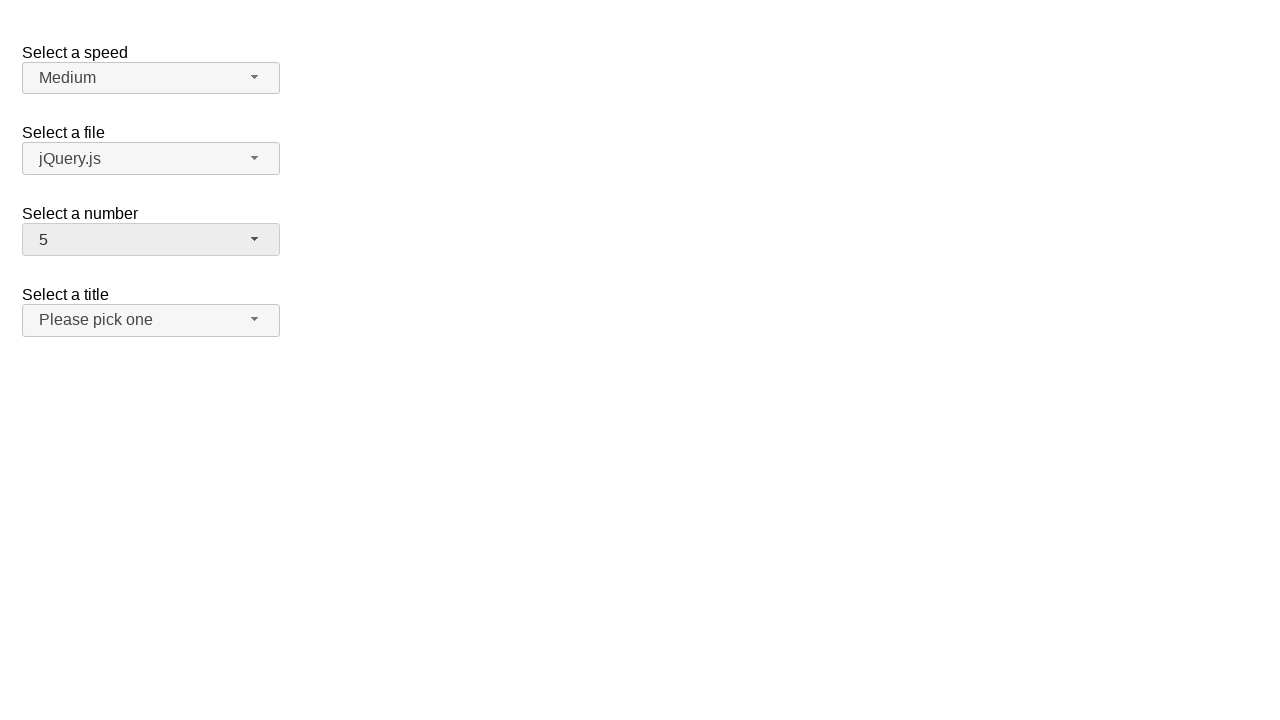

Clicked number dropdown button to open menu at (151, 240) on xpath=//span[@id='number-button']
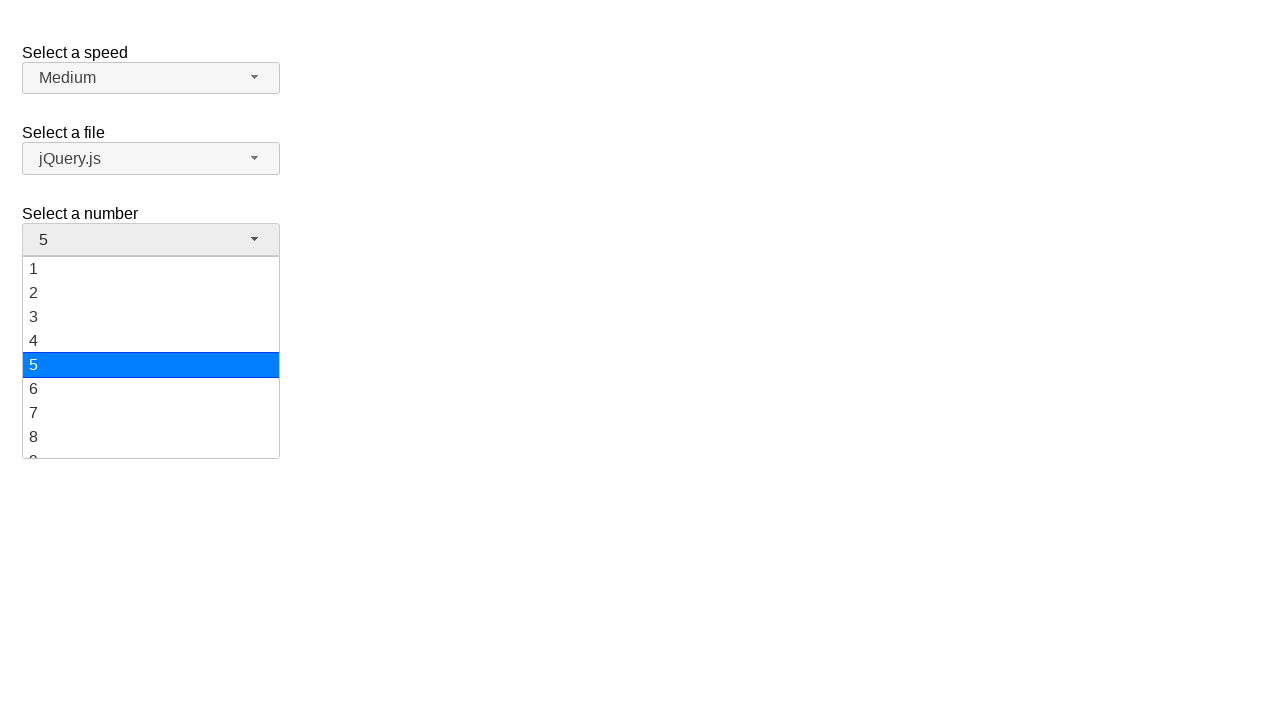

Dropdown menu appeared with numeric options
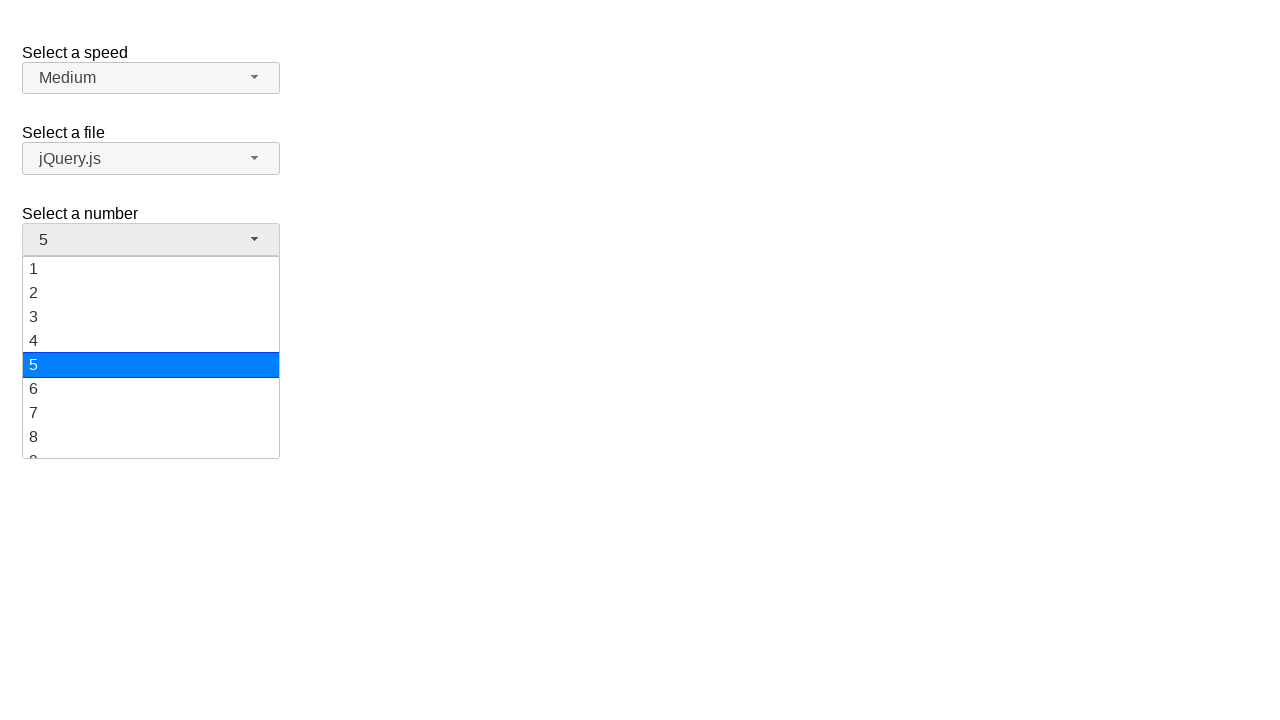

Selected option '10' from dropdown menu at (151, 357) on xpath=//ul[@id='number-menu']//div[text()='10']
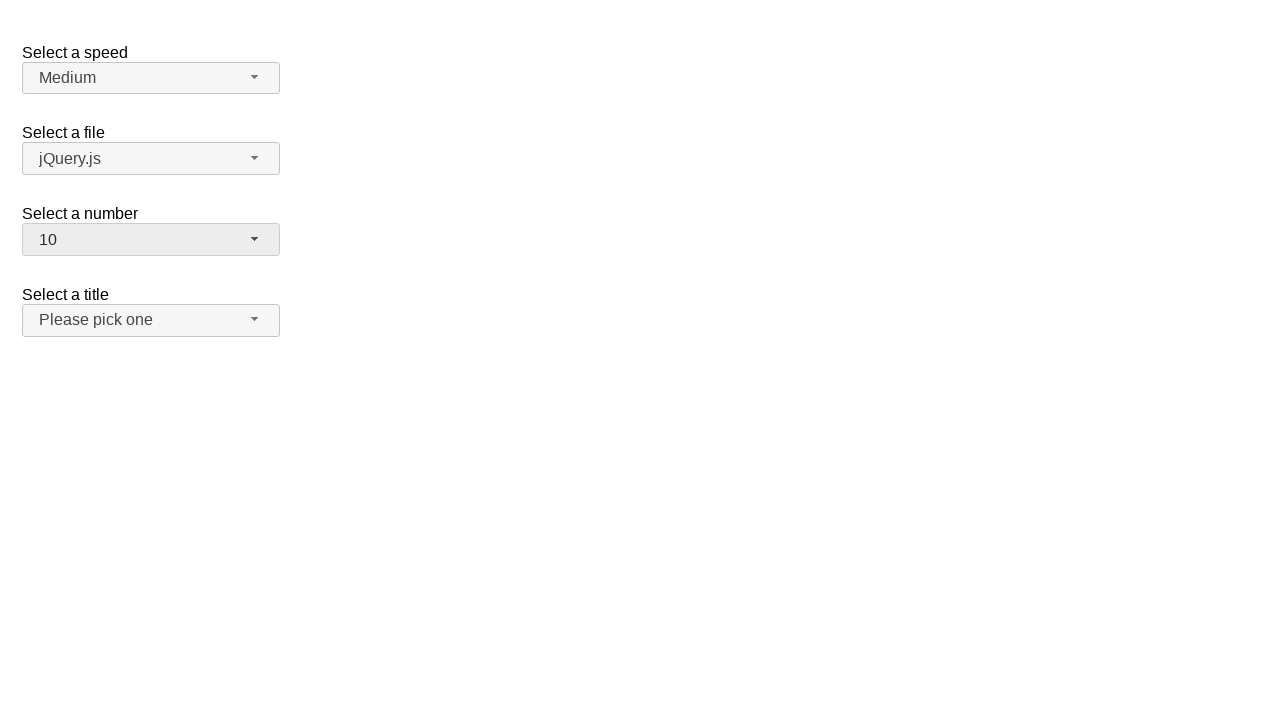

Verified that '10' is now displayed in dropdown button
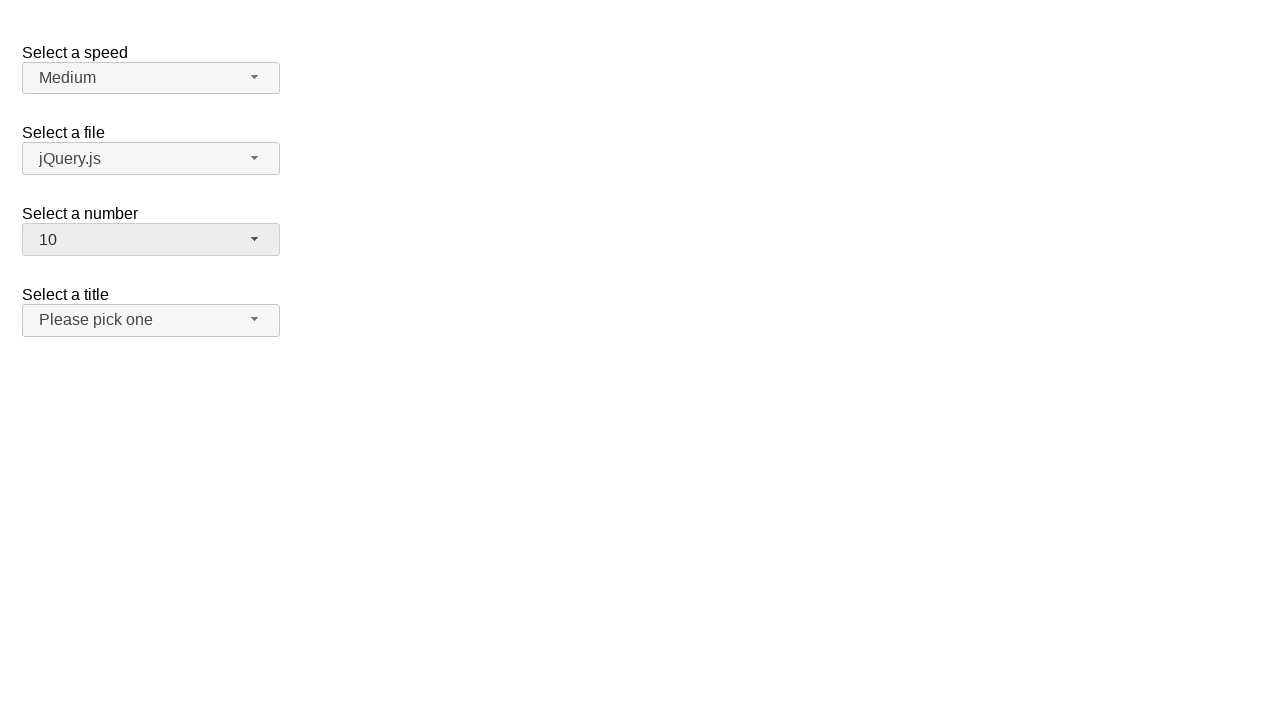

Clicked number dropdown button to open menu at (151, 240) on xpath=//span[@id='number-button']
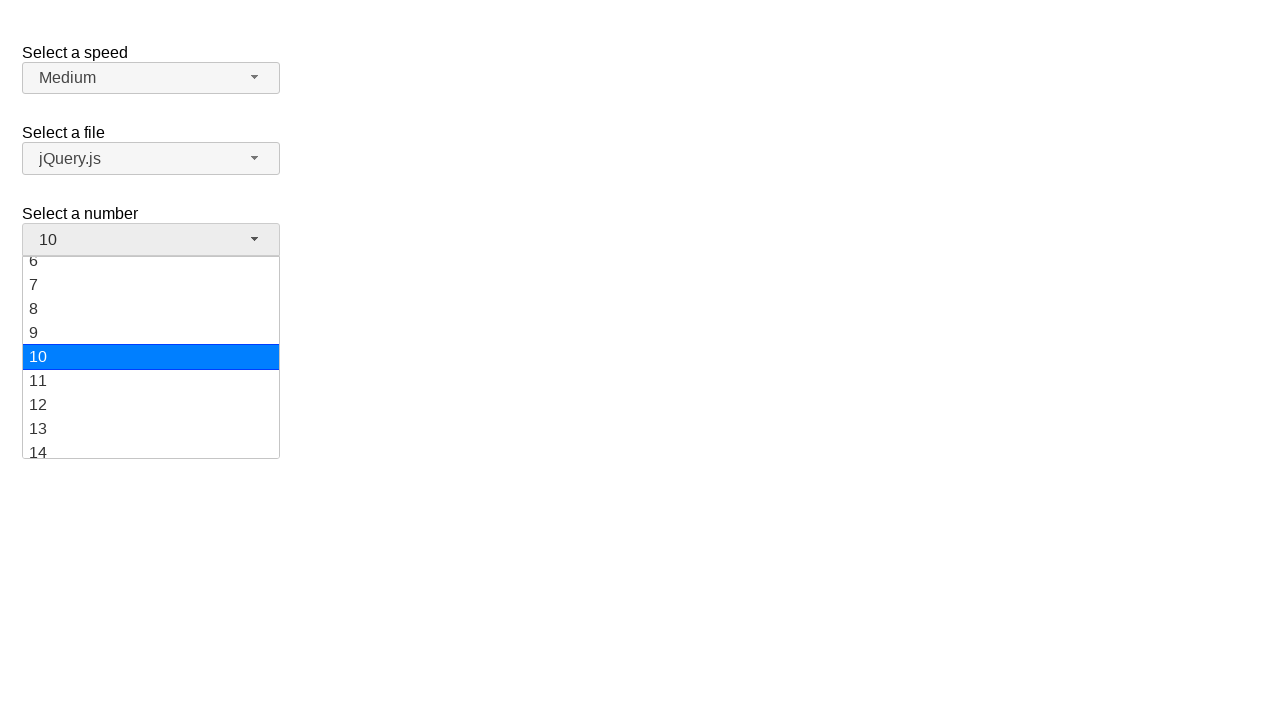

Dropdown menu appeared with numeric options
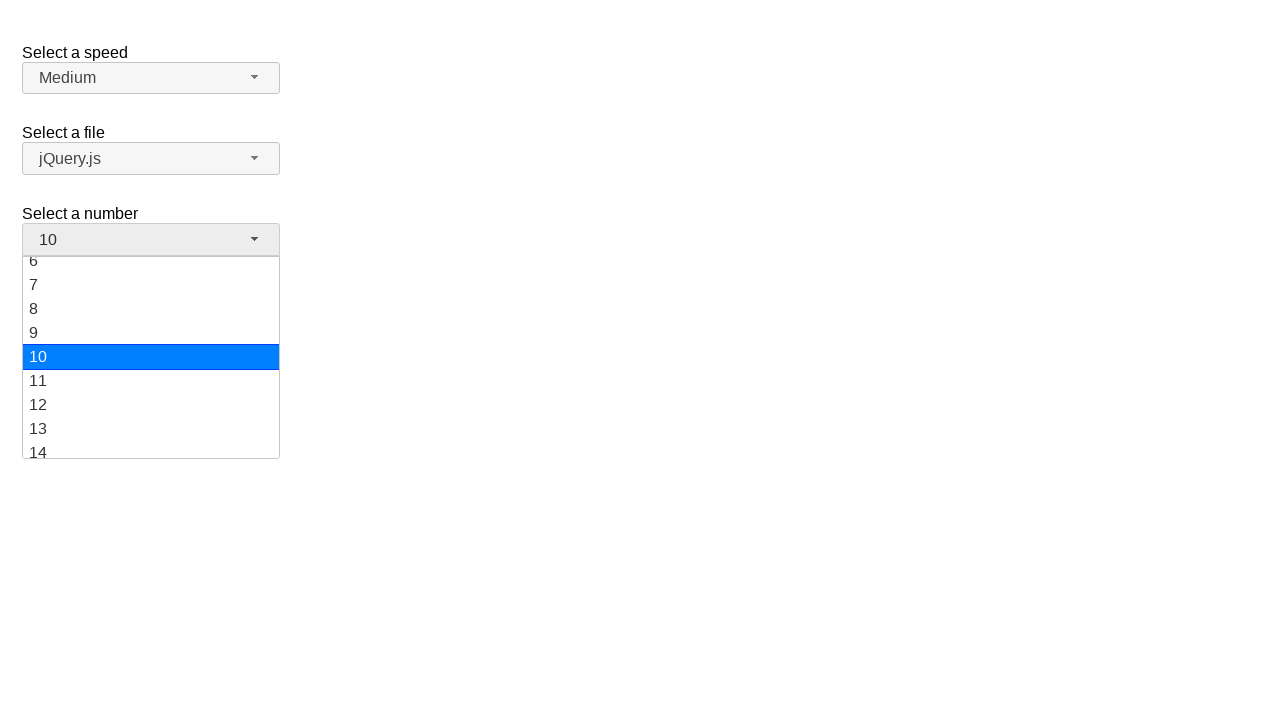

Selected option '19' from dropdown menu at (151, 445) on xpath=//ul[@id='number-menu']//div[text()='19']
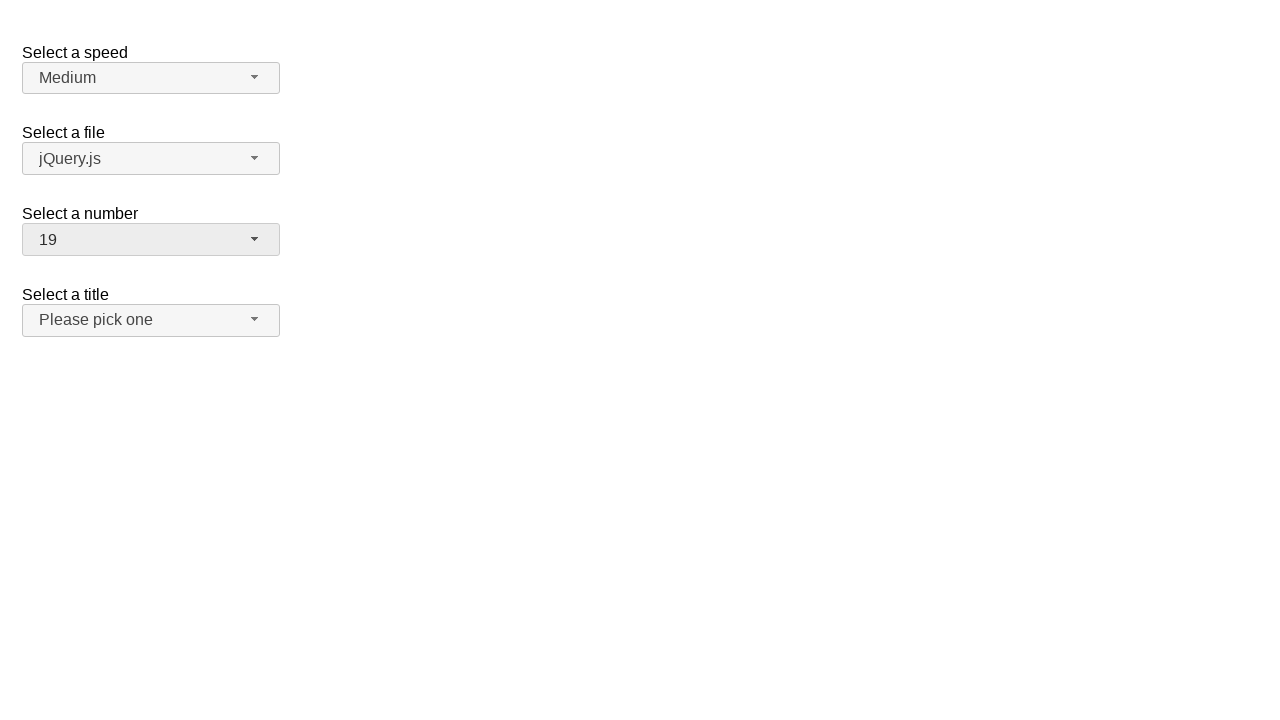

Verified that '19' is now displayed in dropdown button
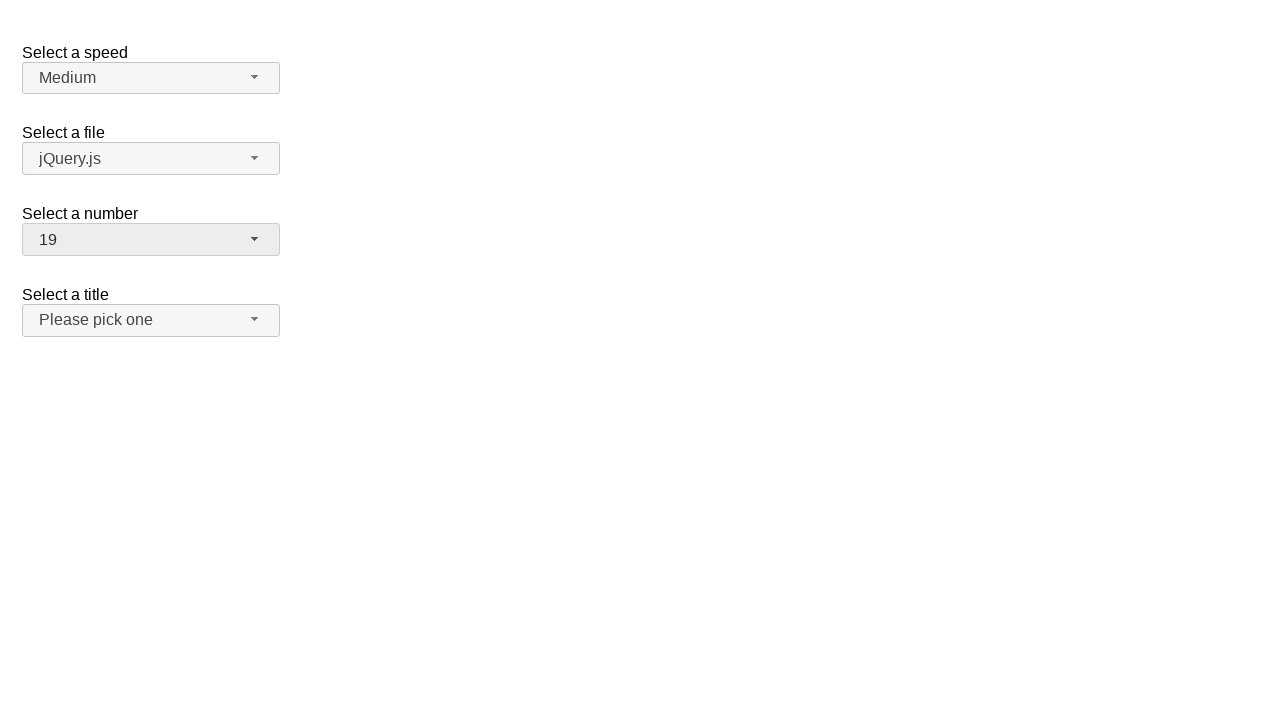

Clicked number dropdown button to open menu at (151, 240) on xpath=//span[@id='number-button']
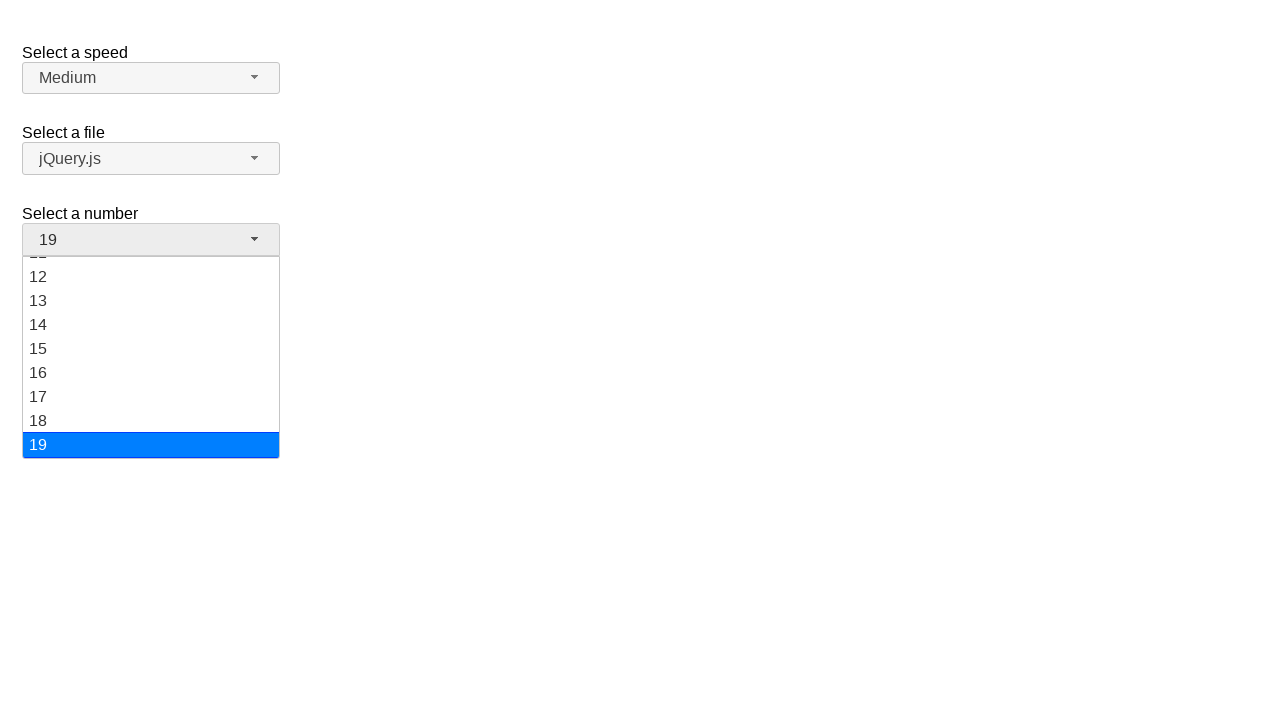

Dropdown menu appeared with numeric options
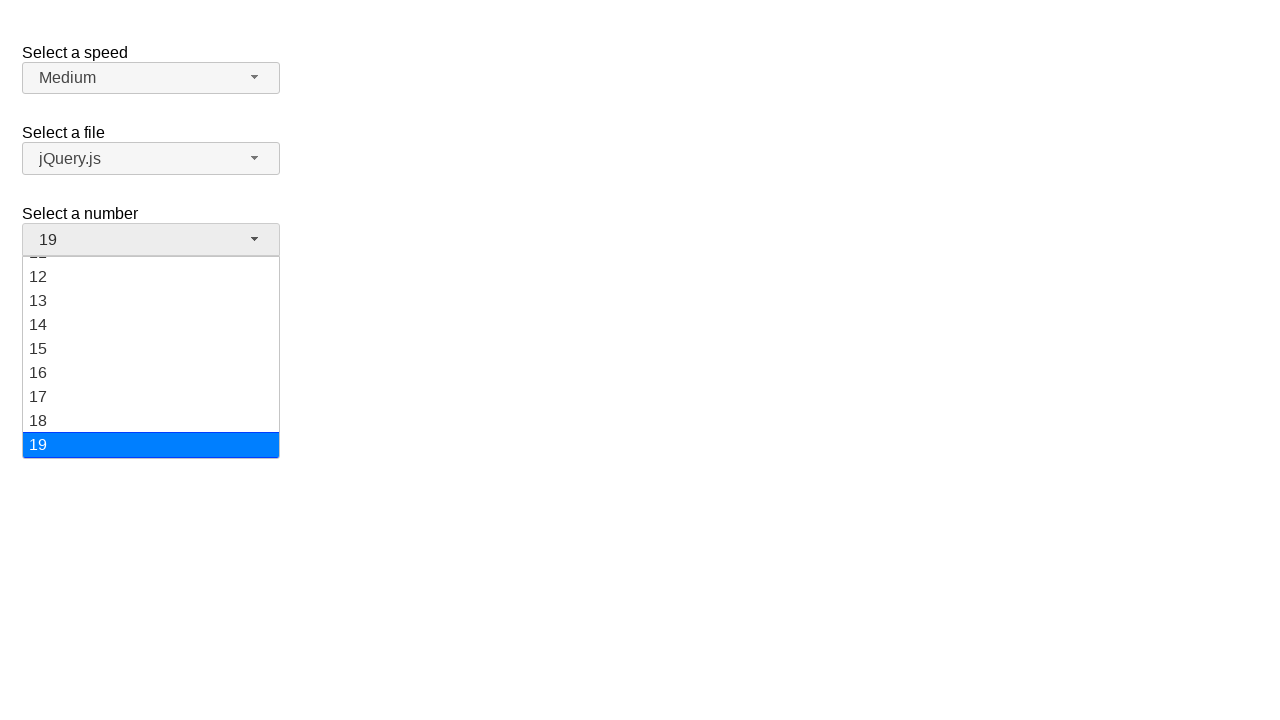

Selected option '1' from dropdown menu at (151, 269) on xpath=//ul[@id='number-menu']//div[text()='1']
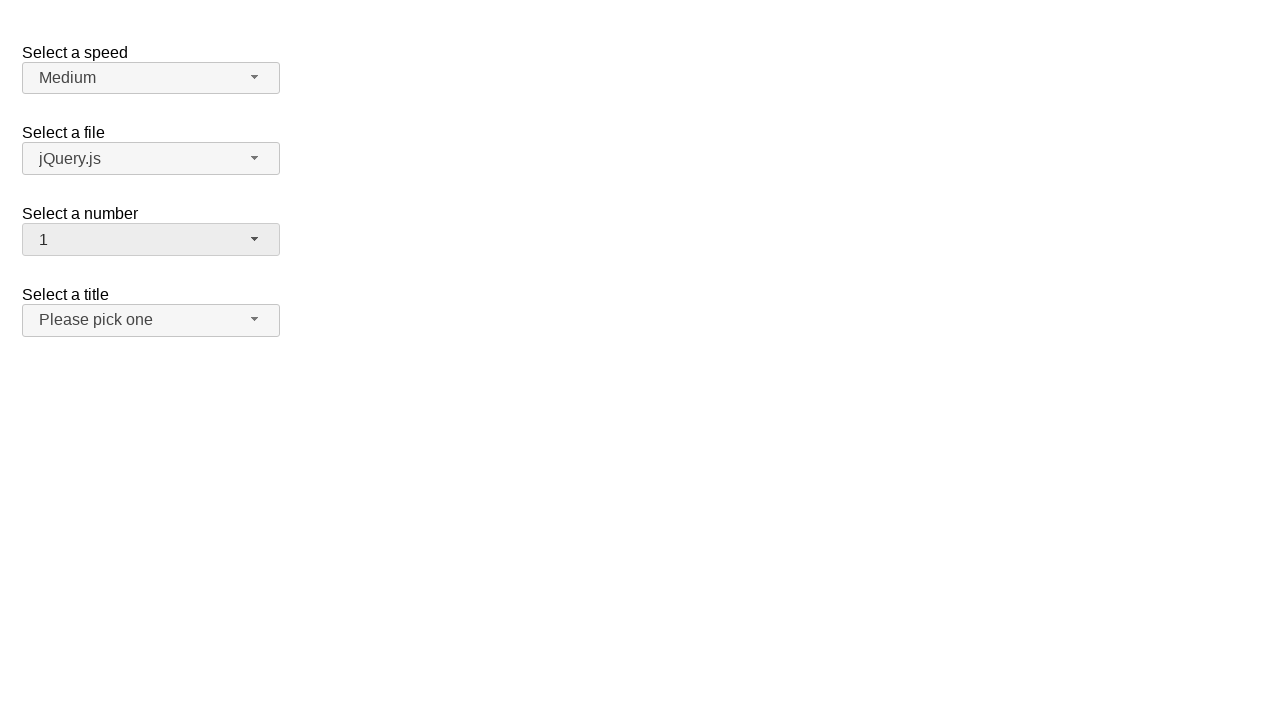

Verified that '1' is now displayed in dropdown button
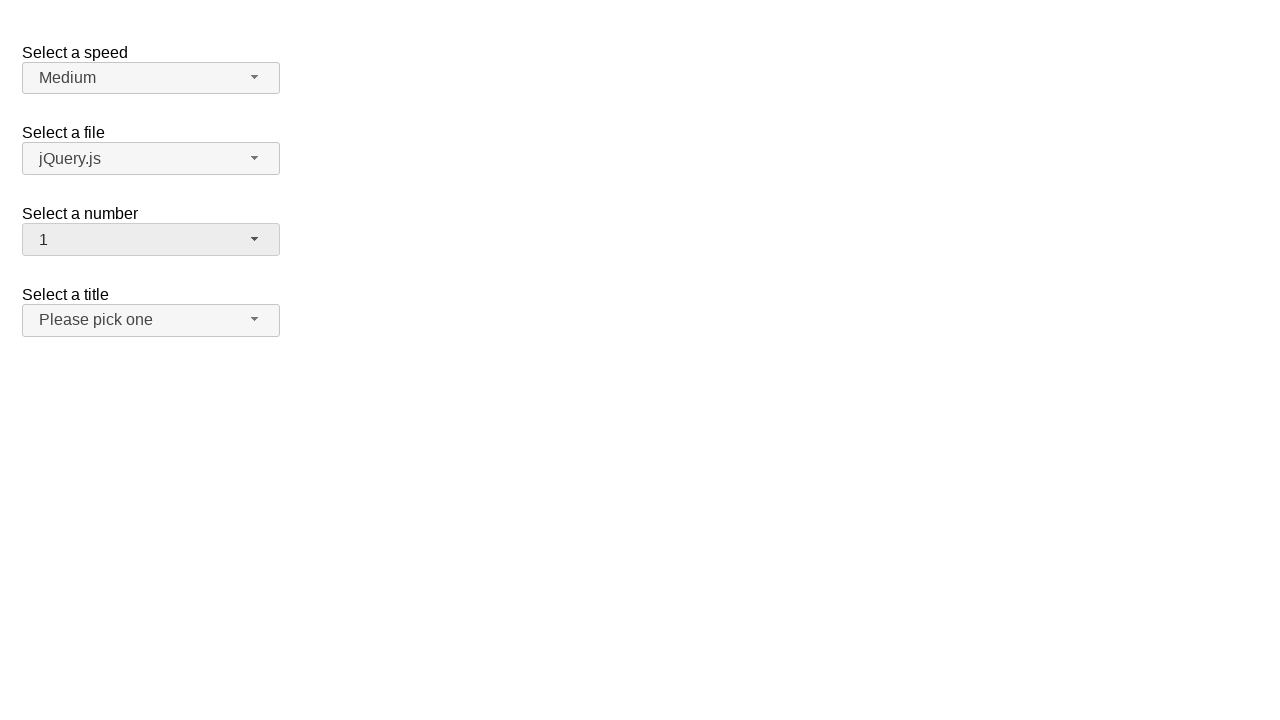

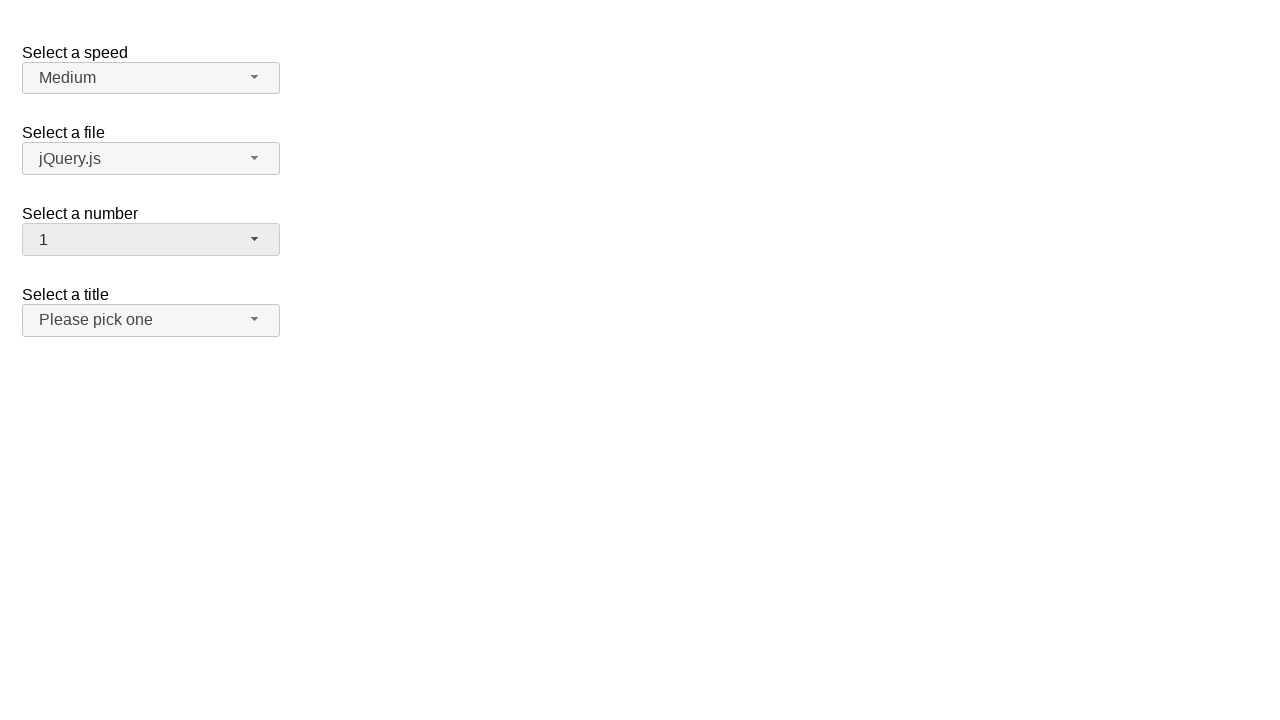